Tests e-commerce checkout flow by adding a product to cart, proceeding through checkout, selecting country, and completing the order

Starting URL: https://rahulshettyacademy.com/seleniumPractise/#/

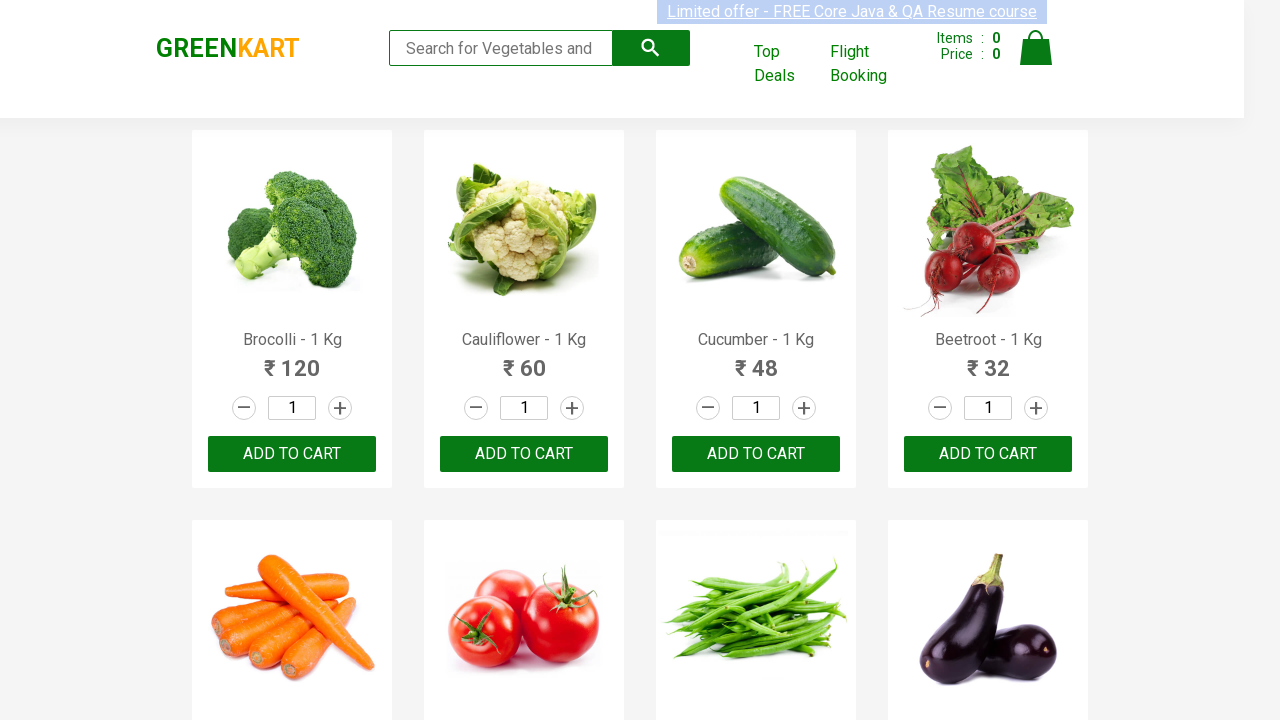

Incremented quantity for first product at (340, 408) on div > div:nth-child(1) > div.stepper-input > a.increment
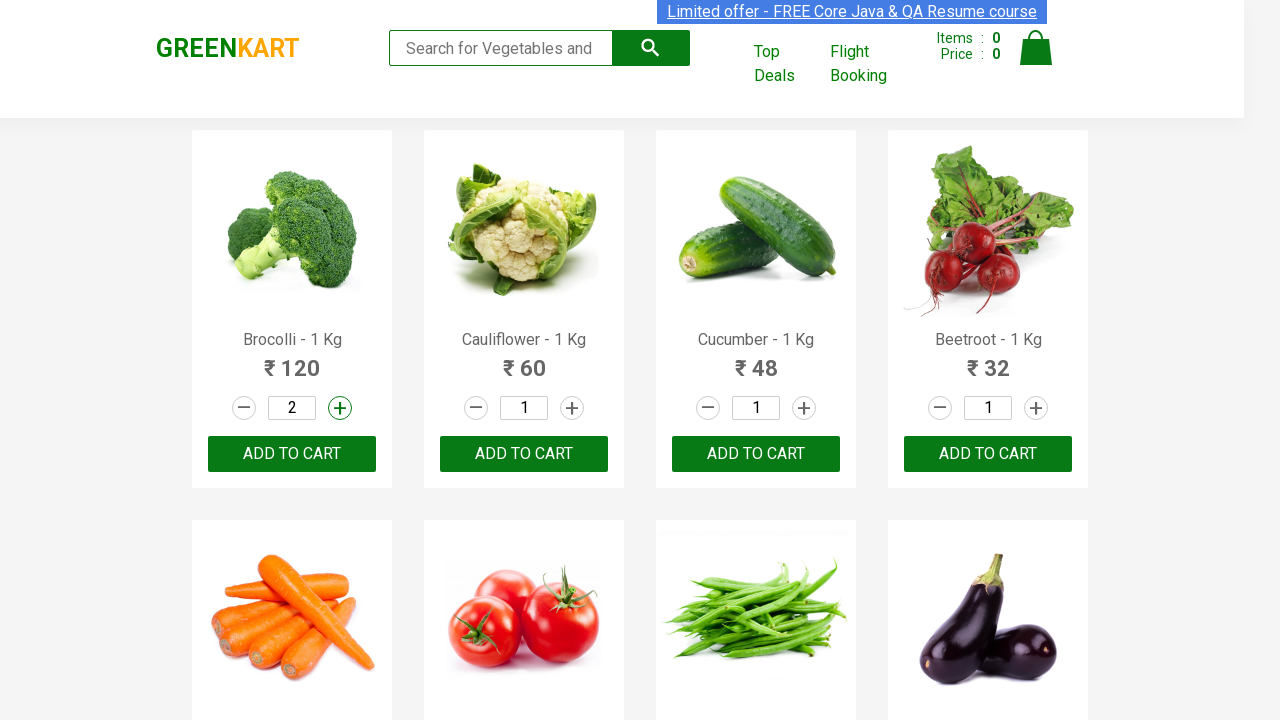

Added first product to cart at (292, 454) on div > div:nth-child(1) > div.product-action > button
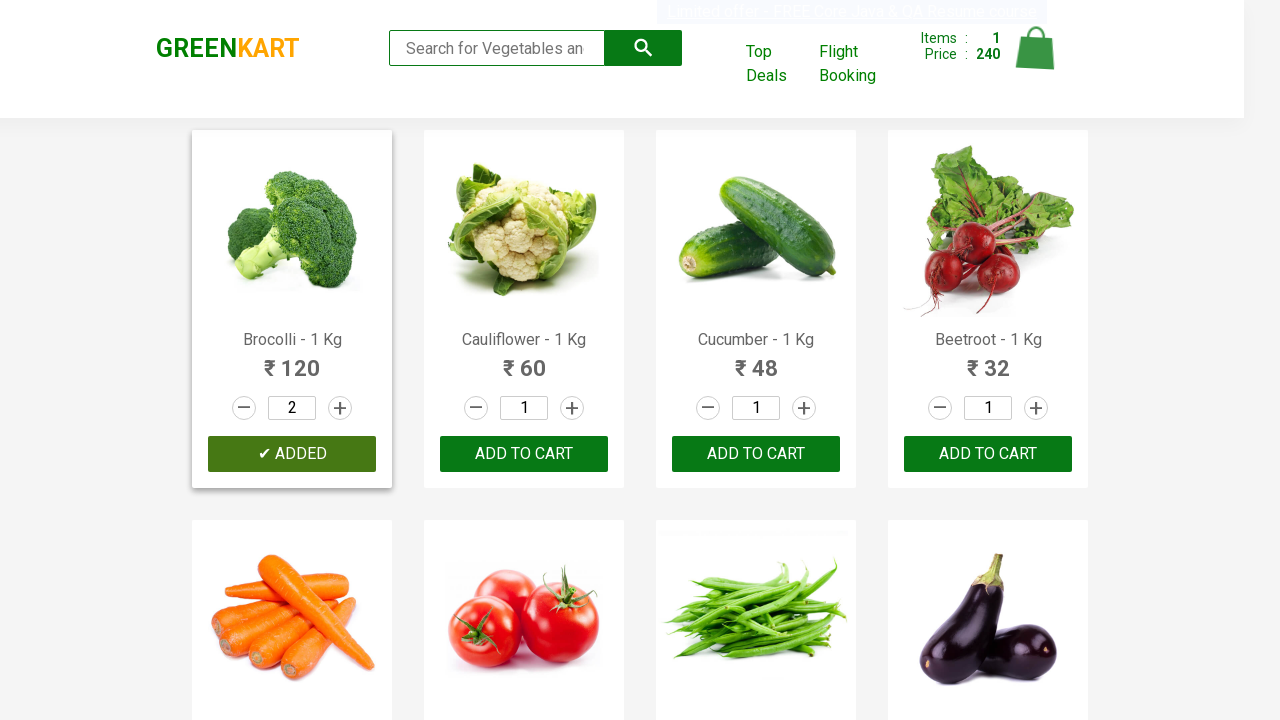

Clicked on cart icon at (1036, 48) on img[alt="Cart"]
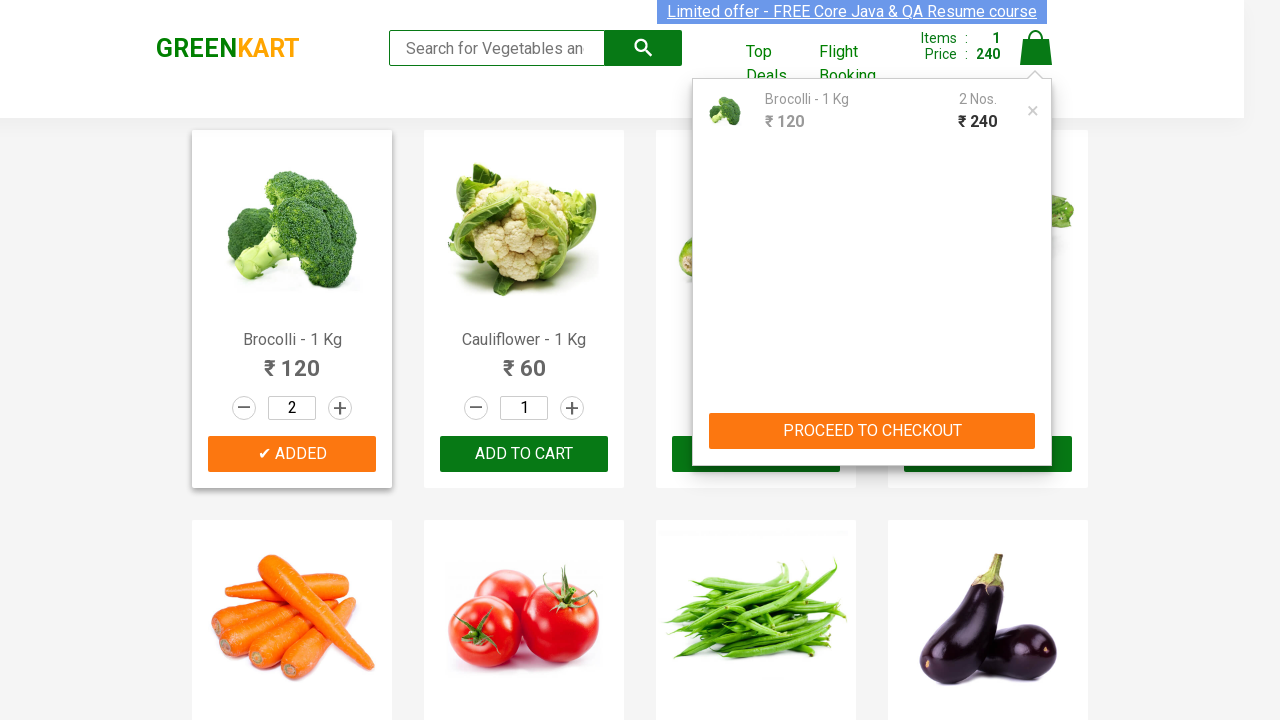

Clicked PROCEED TO CHECKOUT button at (872, 431) on internal:text="PROCEED TO CHECKOUT"i
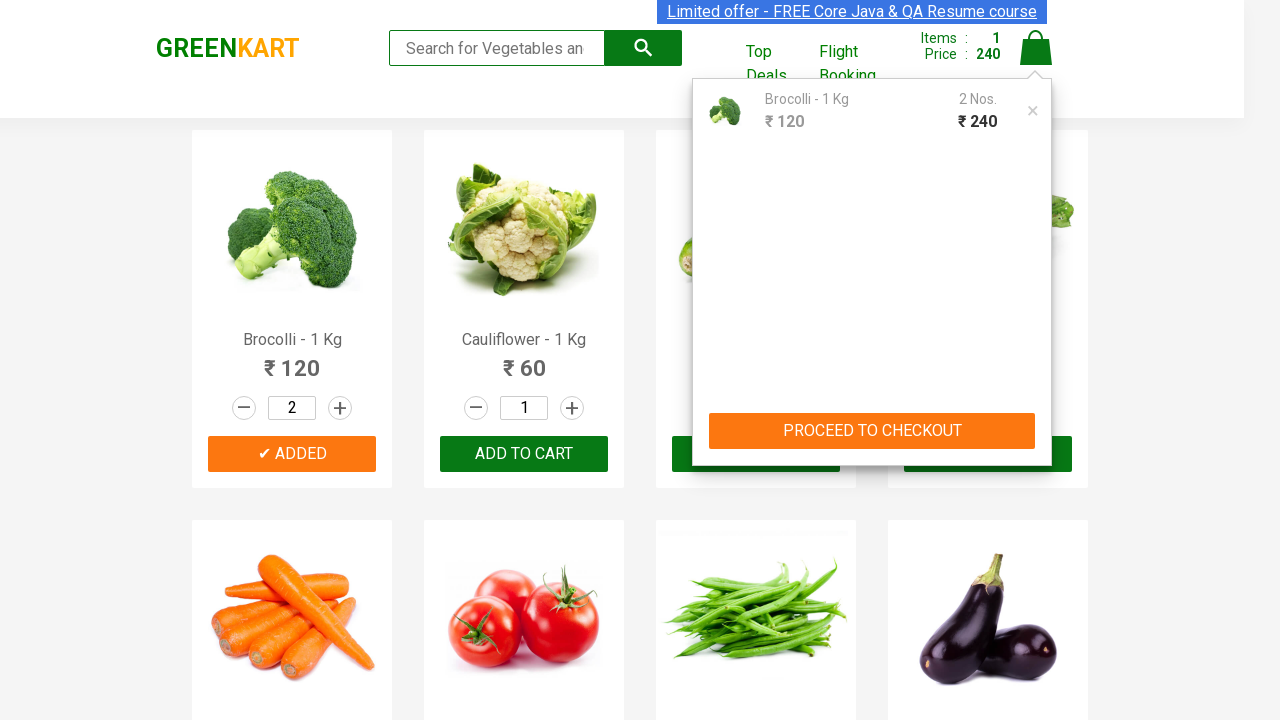

Checkout page loaded successfully
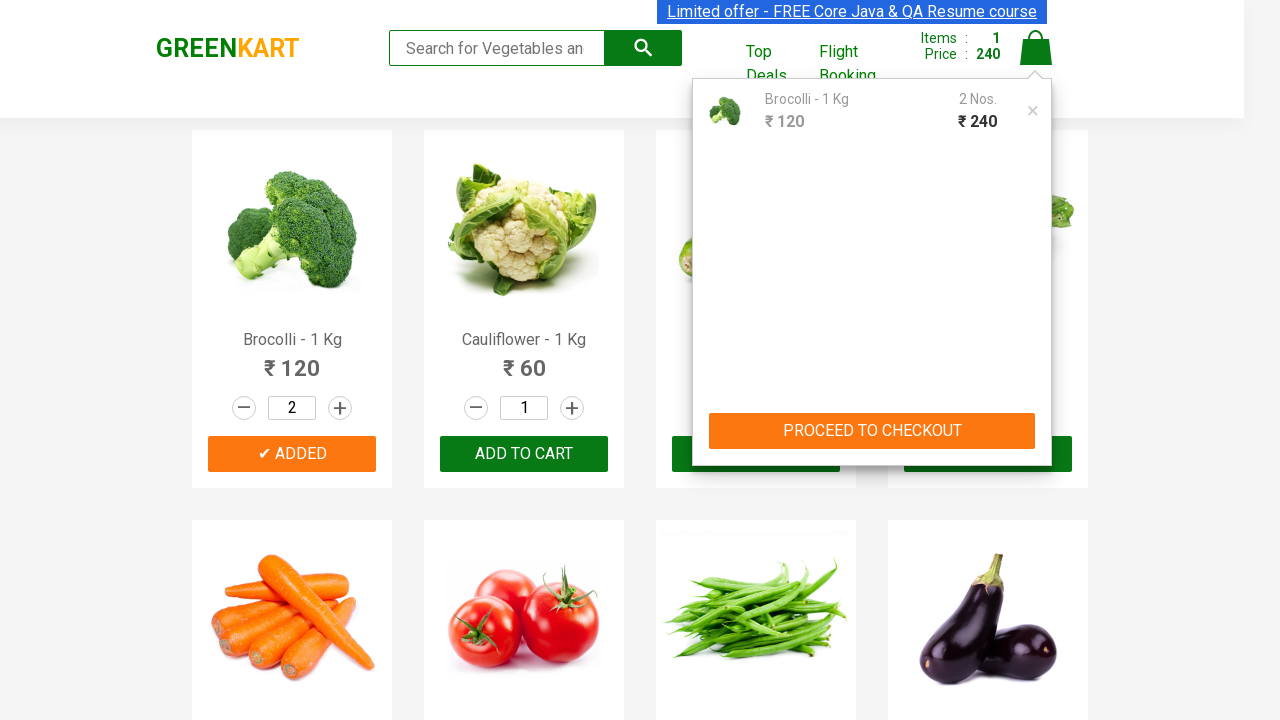

Clicked Place Order button at (1036, 420) on internal:text="Place Order"i
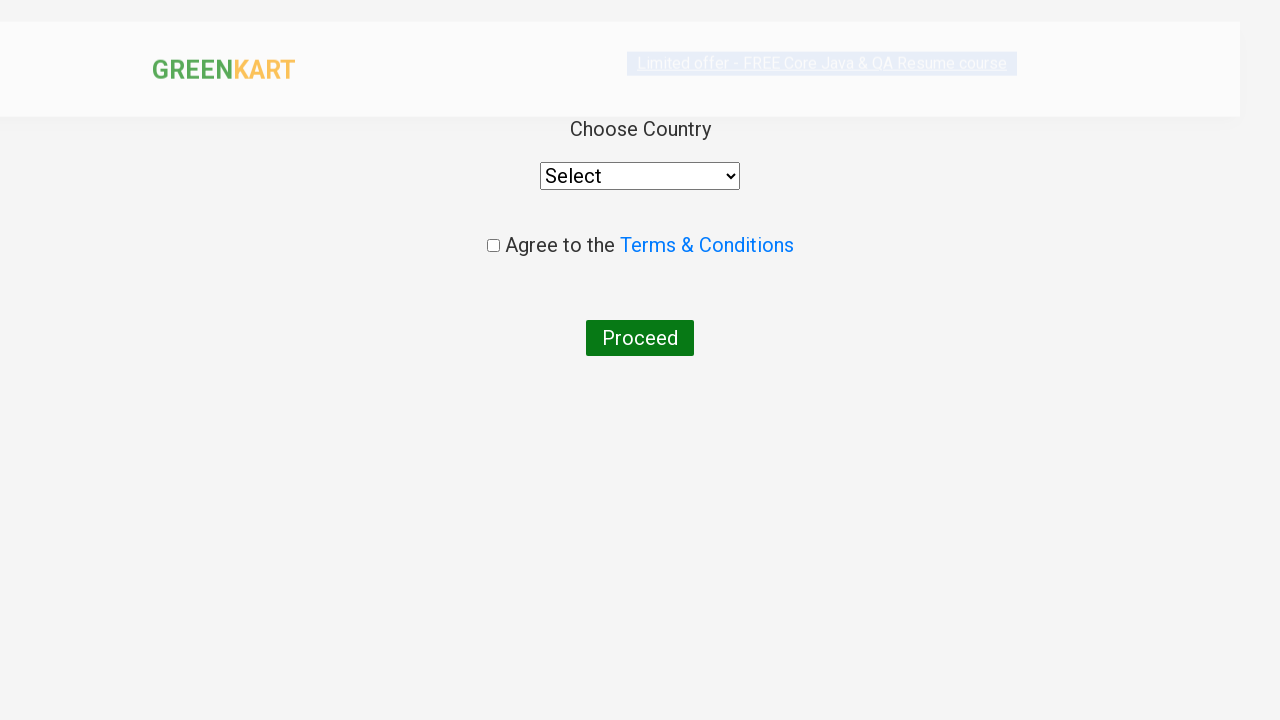

Selected Armenia from country dropdown on select
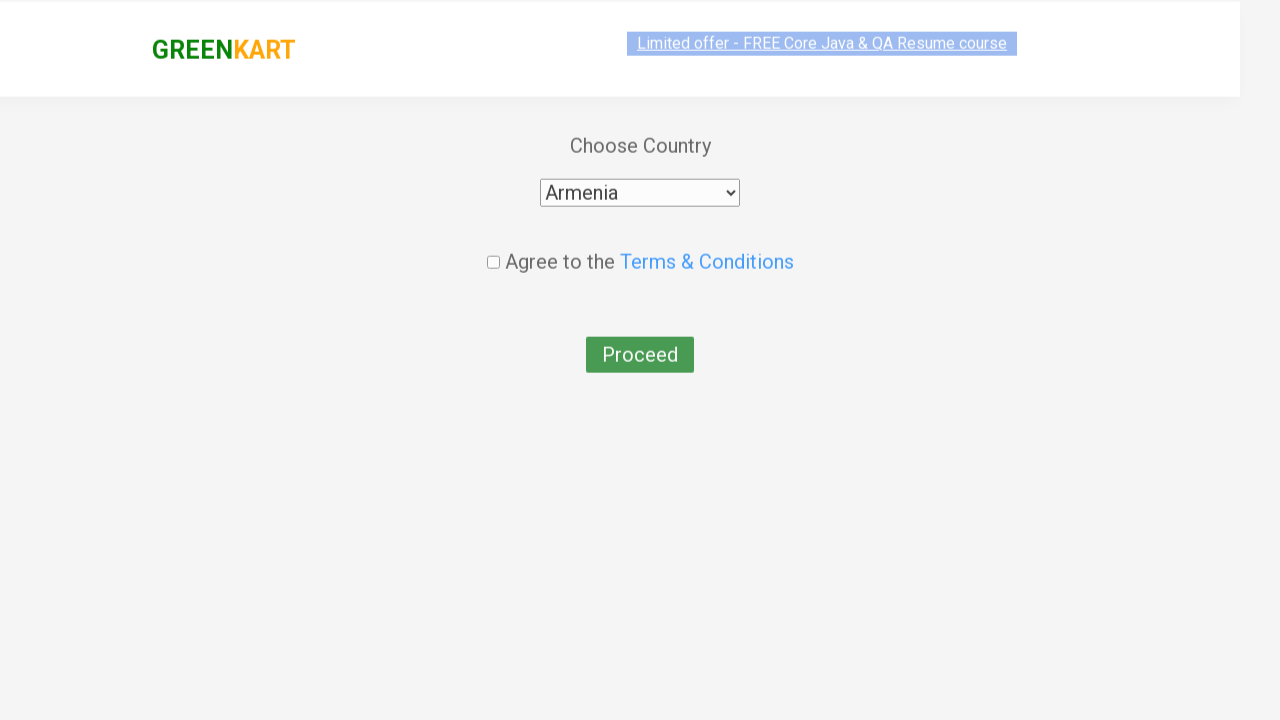

Checked terms and conditions checkbox at (493, 246) on input[type="checkbox"]
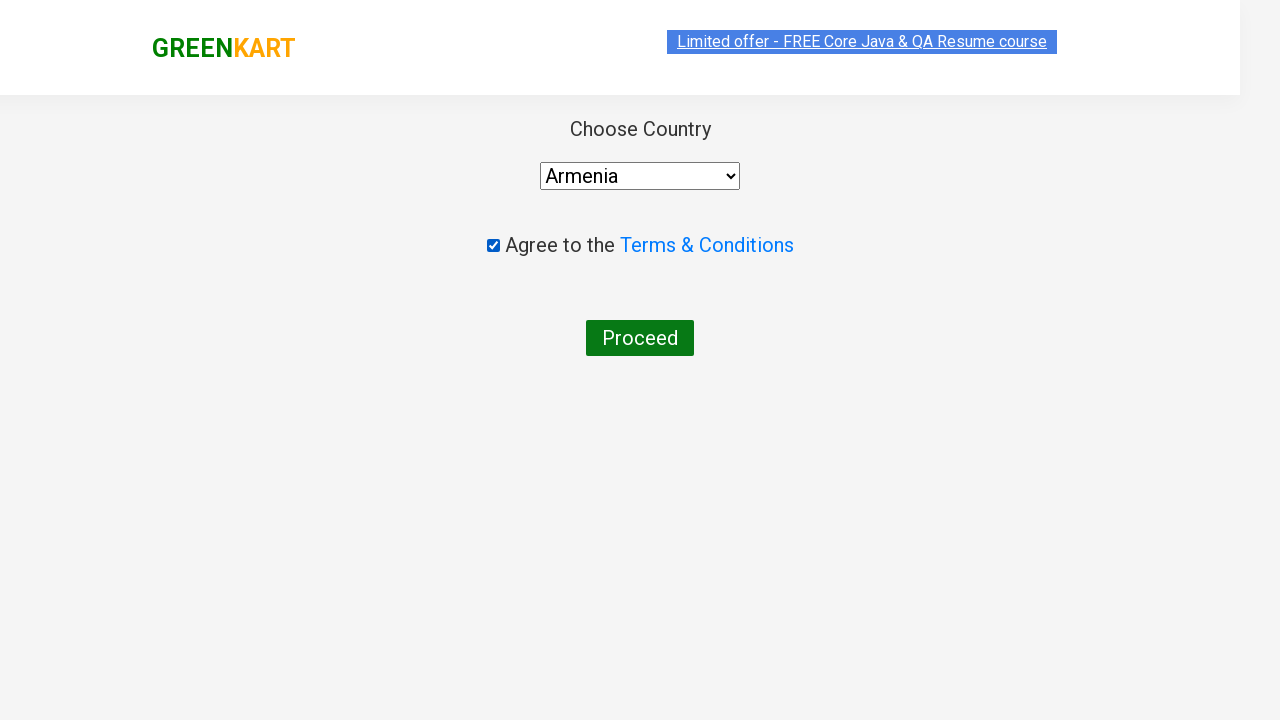

Clicked Proceed button to complete the order at (640, 338) on internal:text="Proceed"i
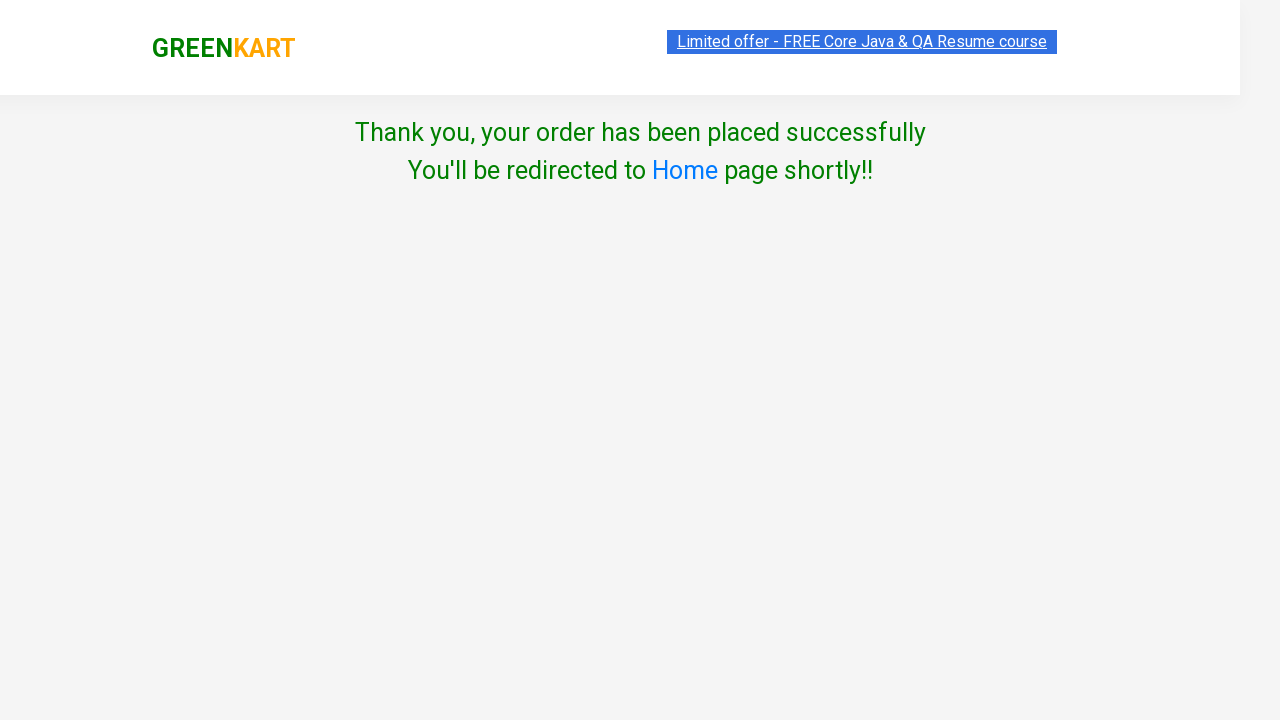

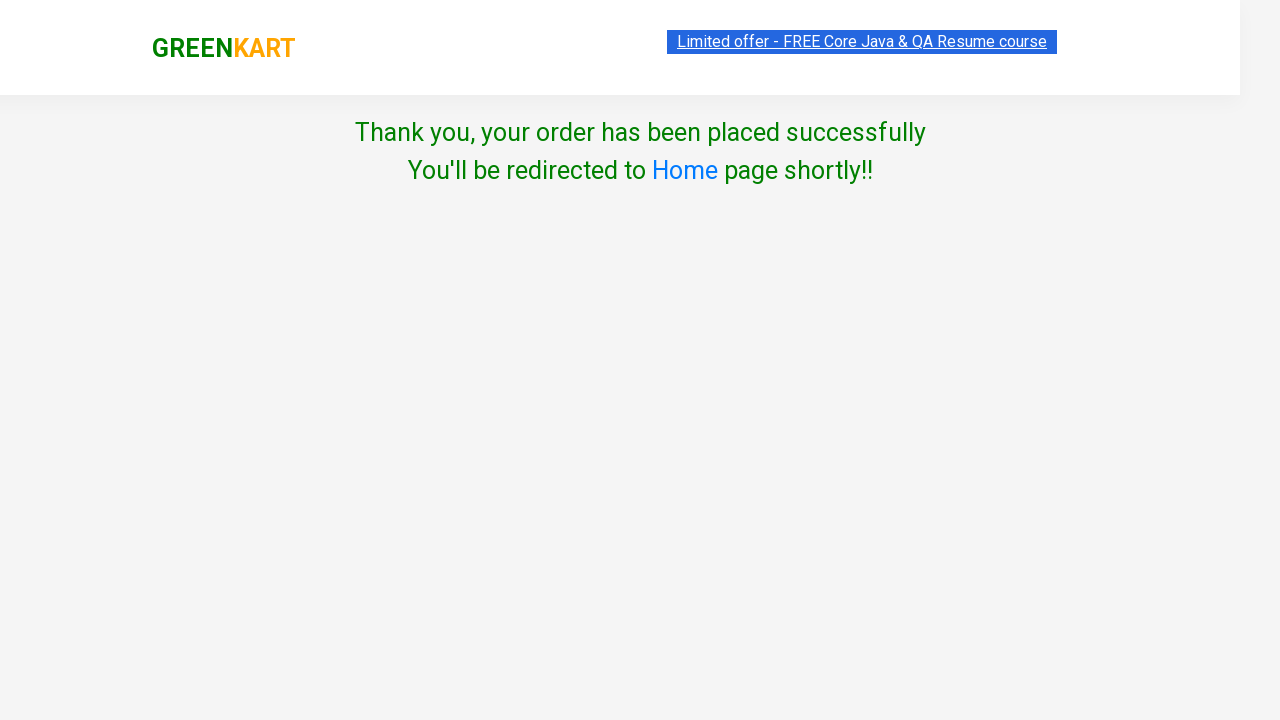